Navigates to the Demoblaze demo store and waits for product listings to load on the homepage

Starting URL: https://www.demoblaze.com/index.html

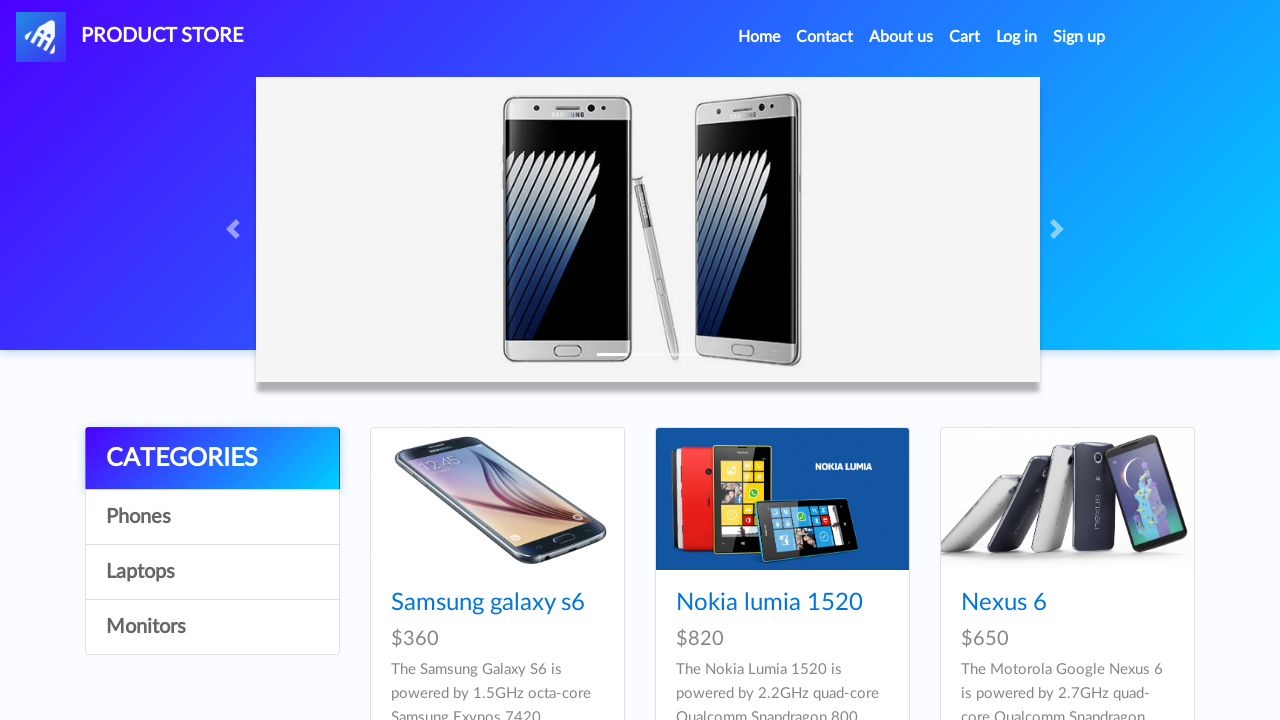

Navigated to Demoblaze demo store homepage
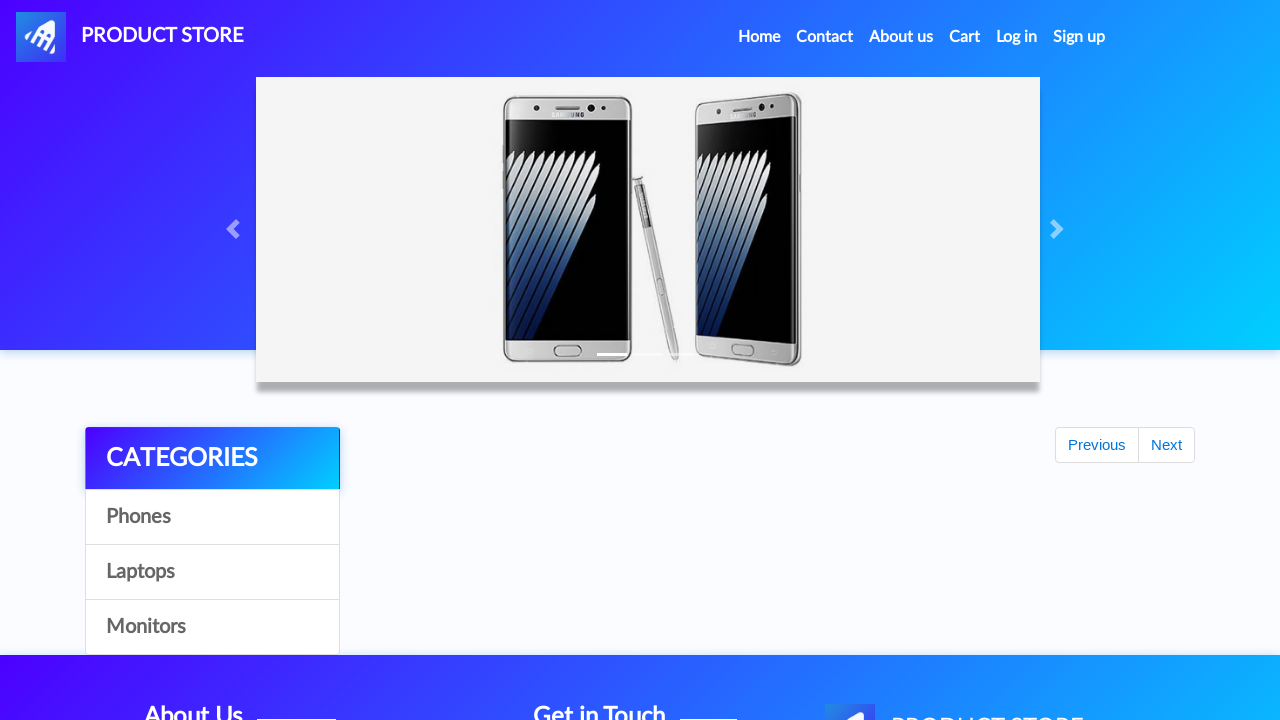

Product listings loaded on homepage
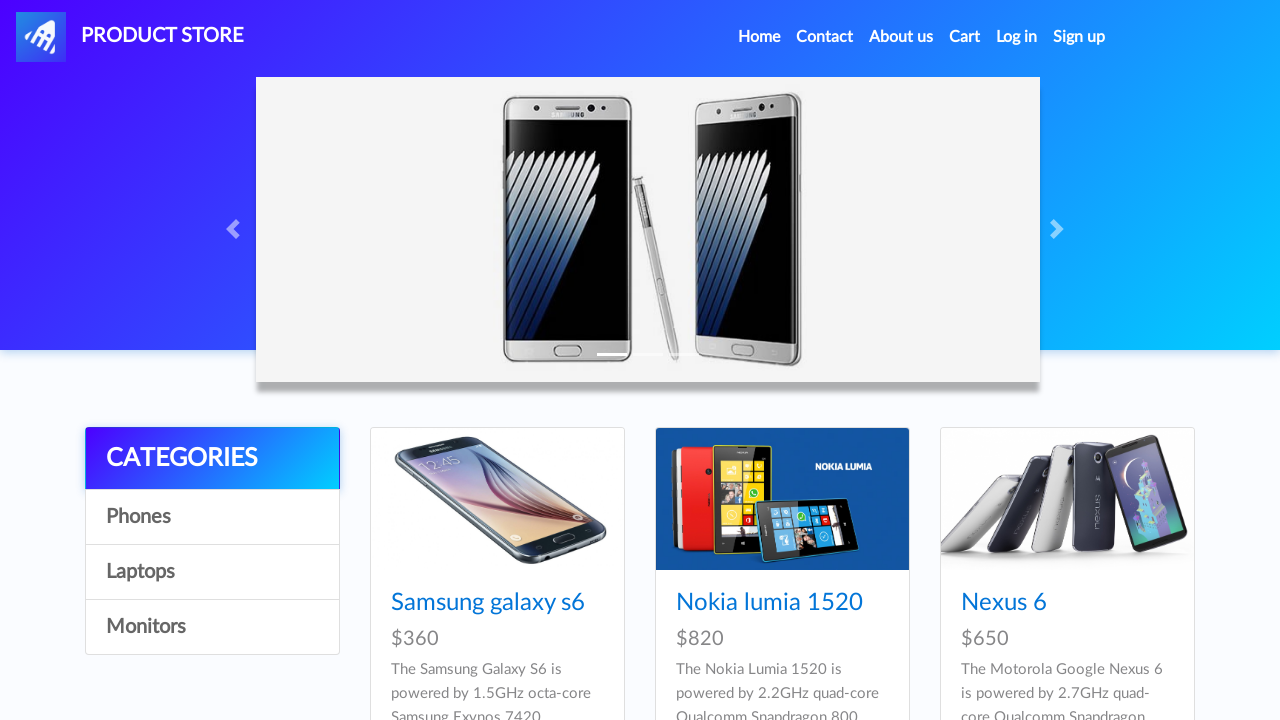

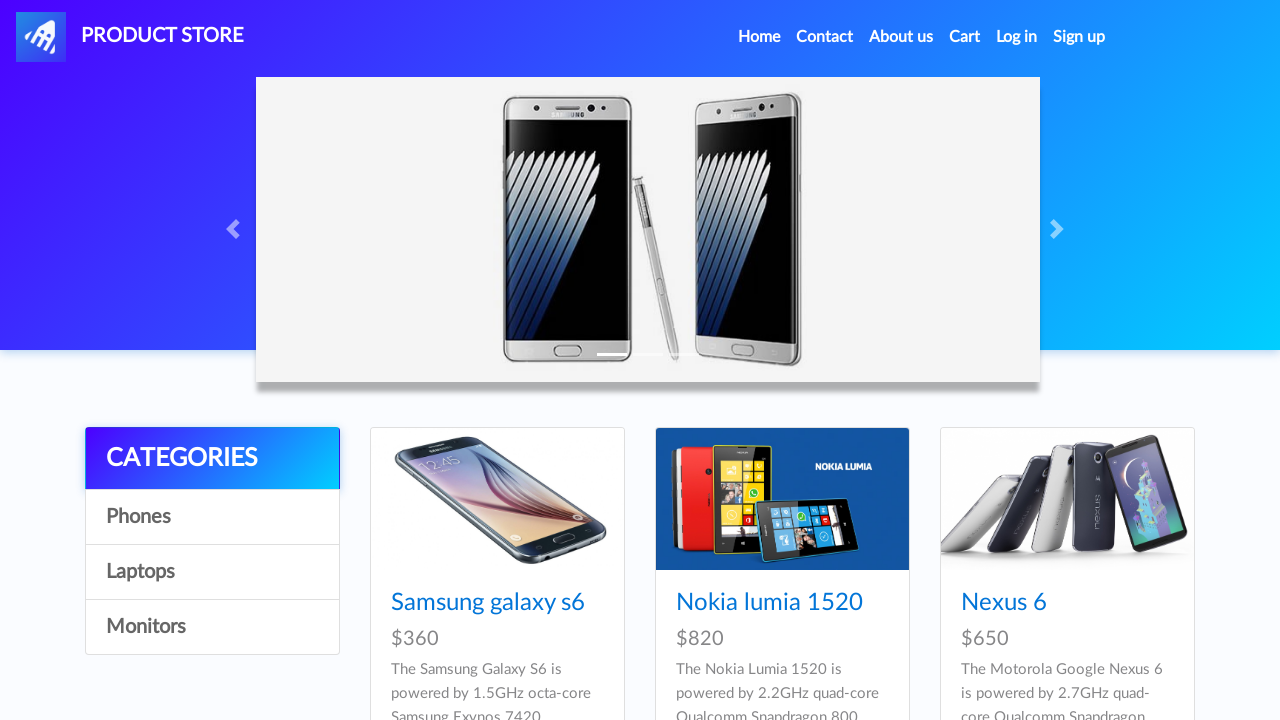